Tests navigation to the trending developers page from GitHub Explore by clicking on the trending developers link

Starting URL: https://github.com/explore

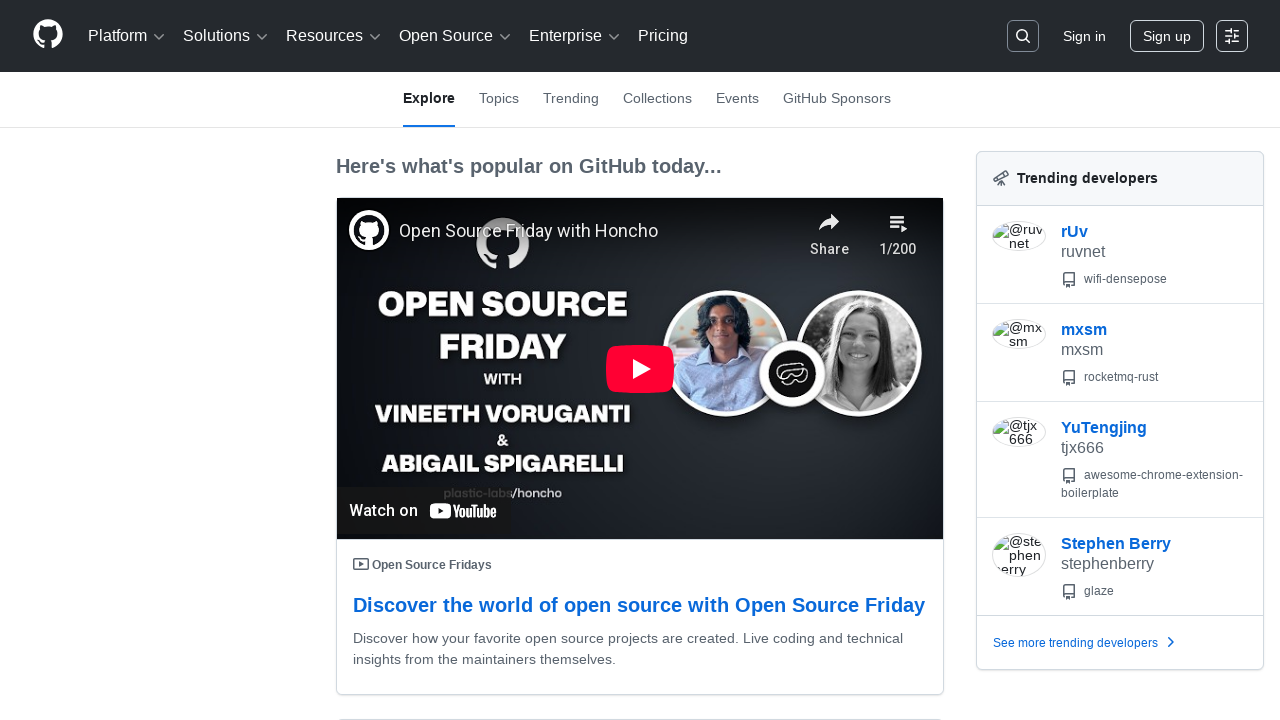

Clicked on the trending developers link at (1088, 178) on a[href*='trending/developers']
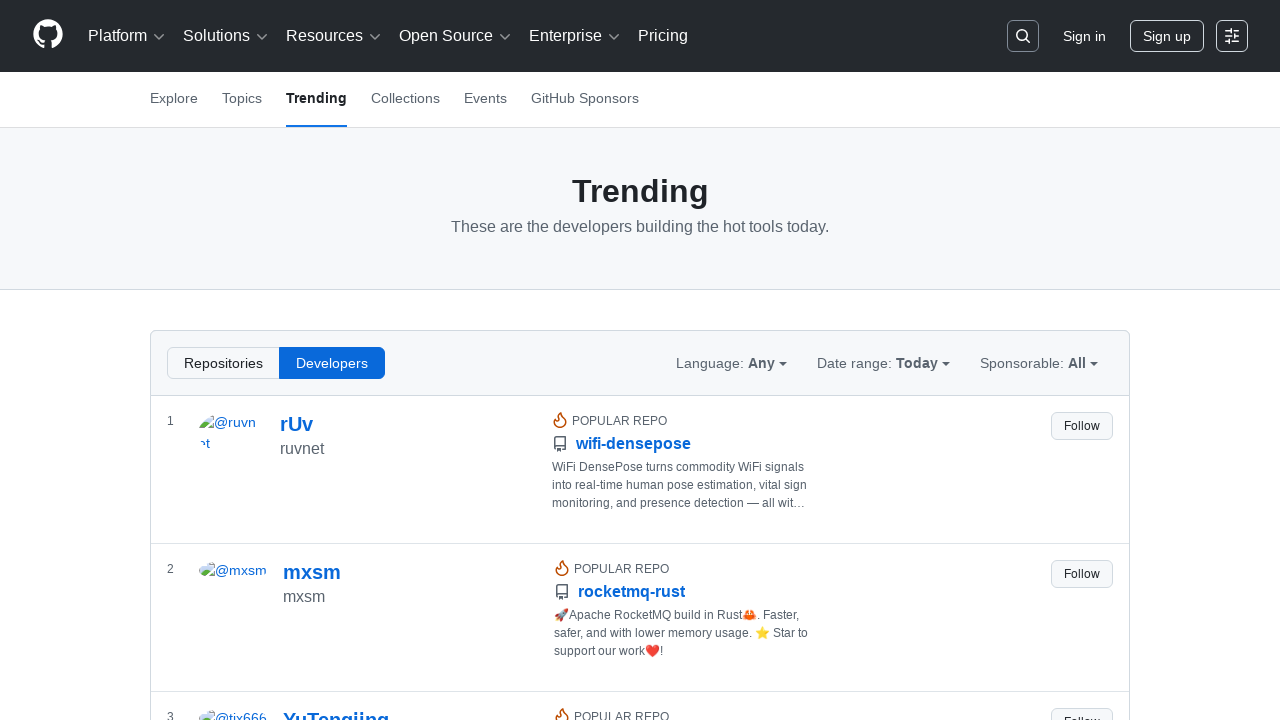

Navigated to trending developers page and URL verified
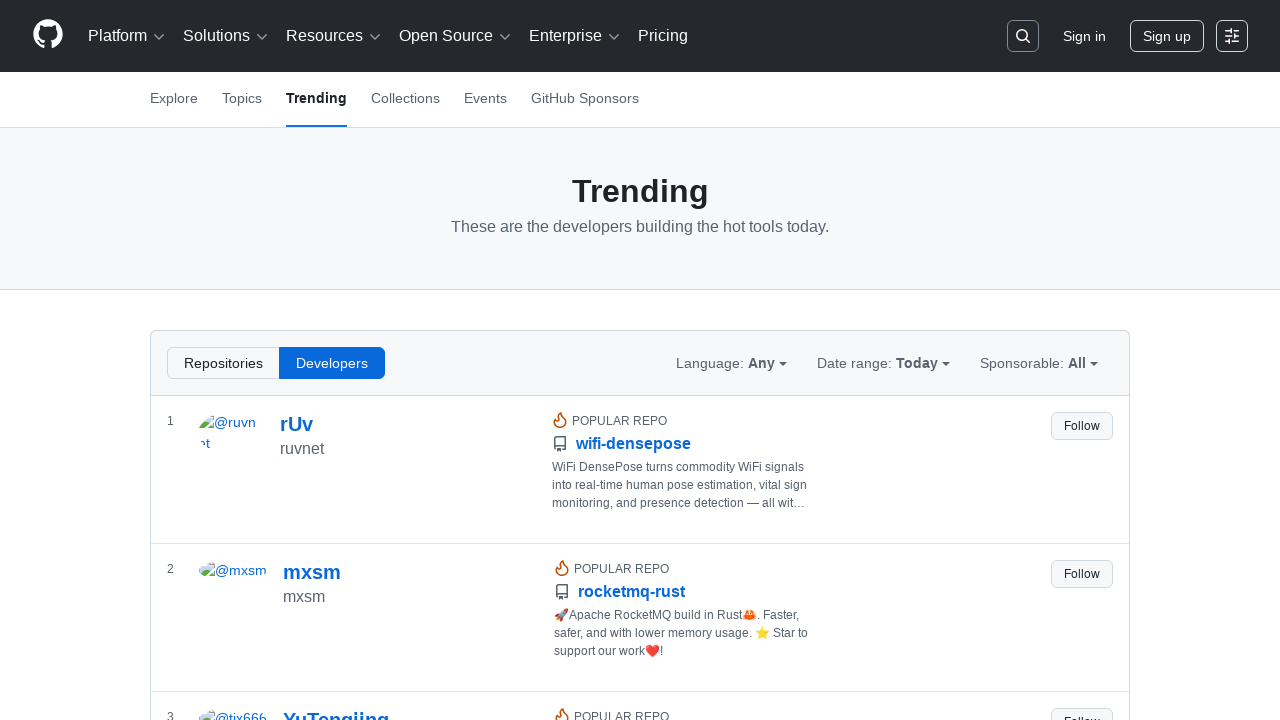

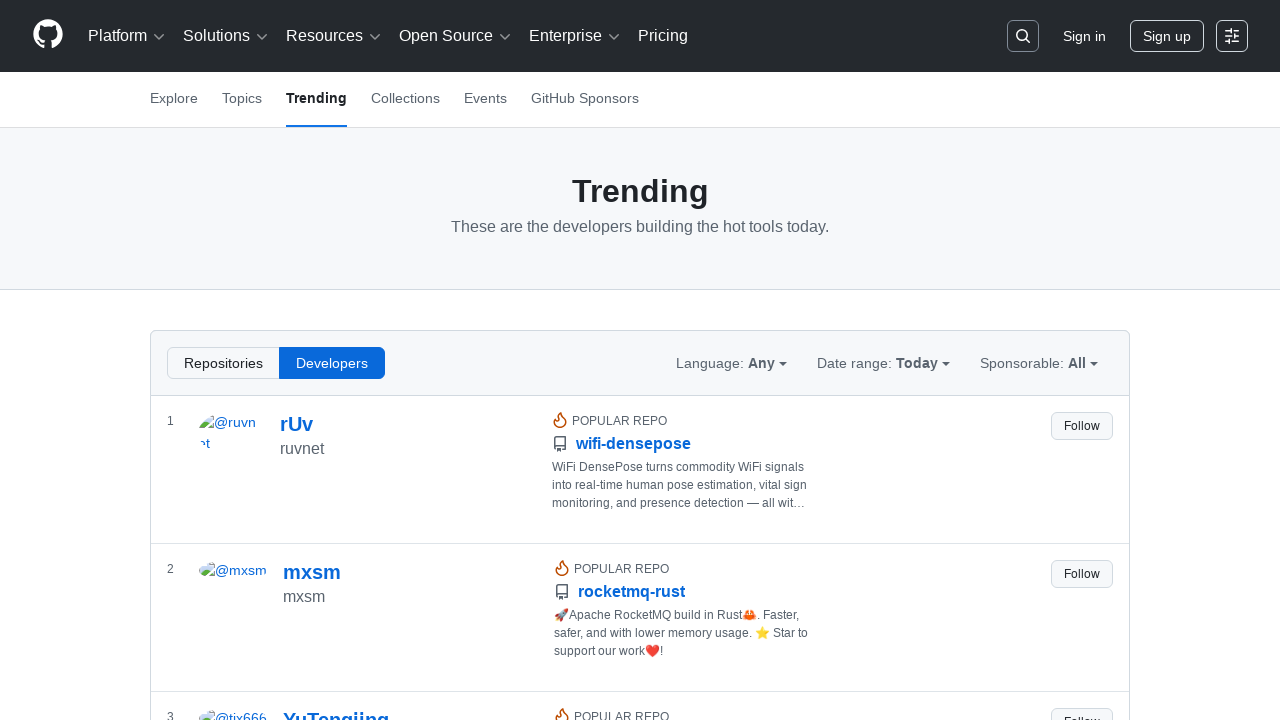